Tests window handling and navigation on Google signup page by clicking Help and Privacy links to open new windows, switching between them, and filling the first name field

Starting URL: https://accounts.google.com/signup/v2/webcreateaccount?flowName=GlifWebSignIn&flowEntry=SignUp

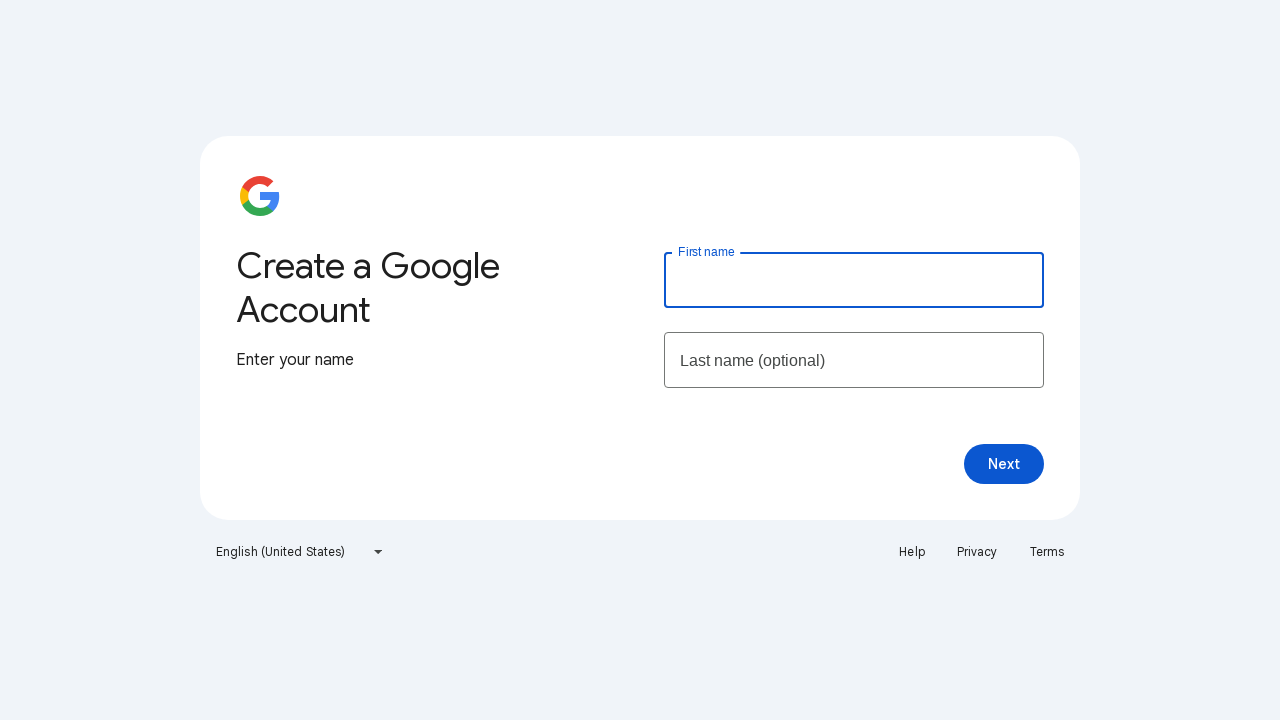

Clicked Help link to open new tab at (912, 552) on xpath=//a[text()='Help']
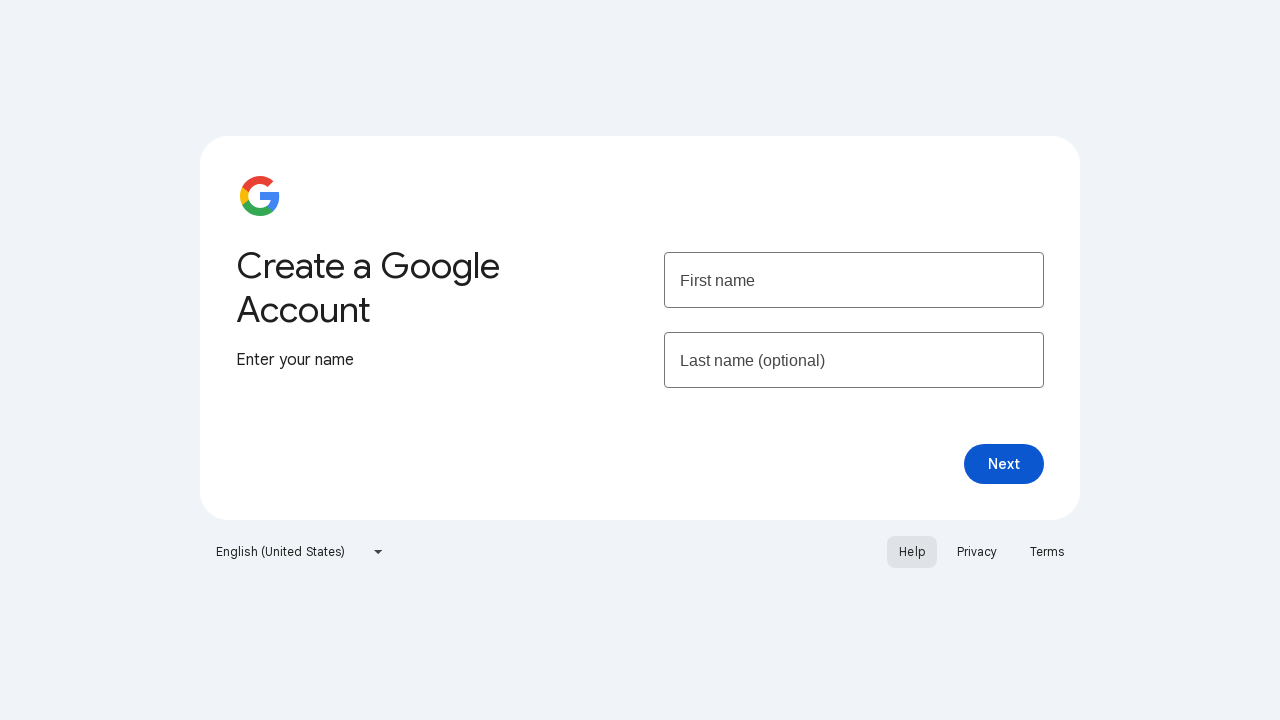

Help page tab opened and captured
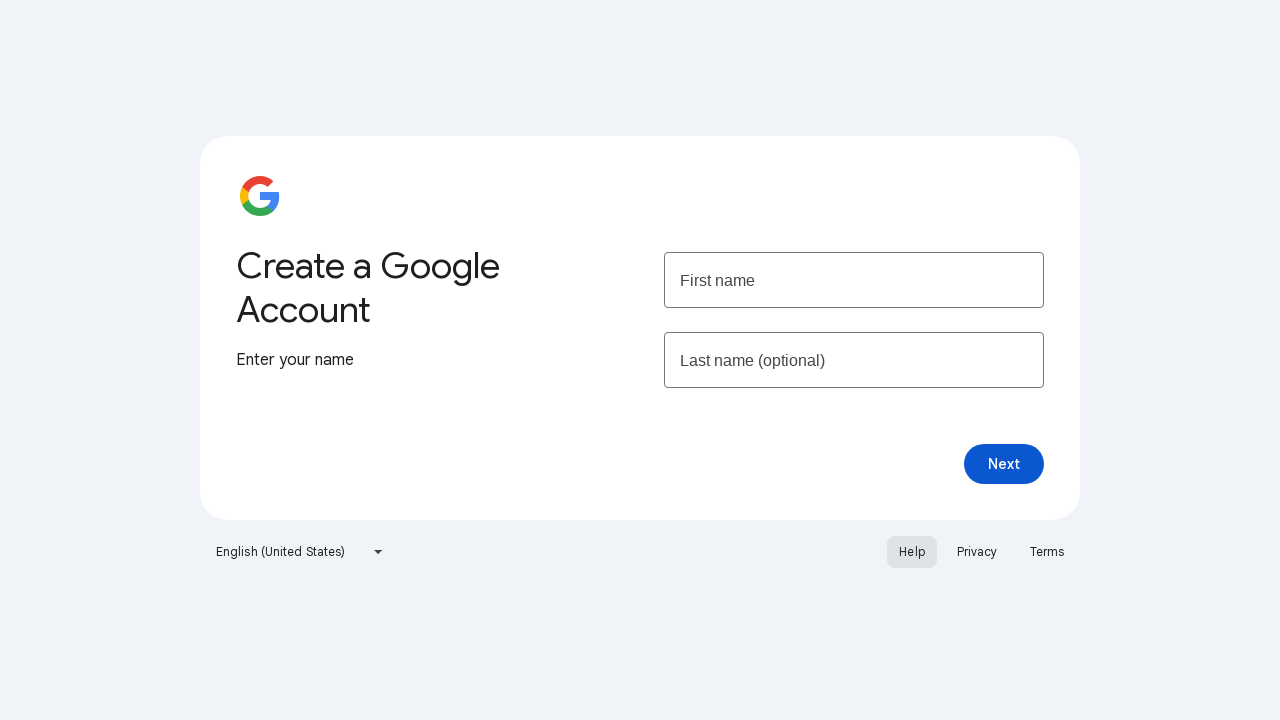

Clicked Privacy link to open new tab at (977, 552) on xpath=//a[text()='Privacy']
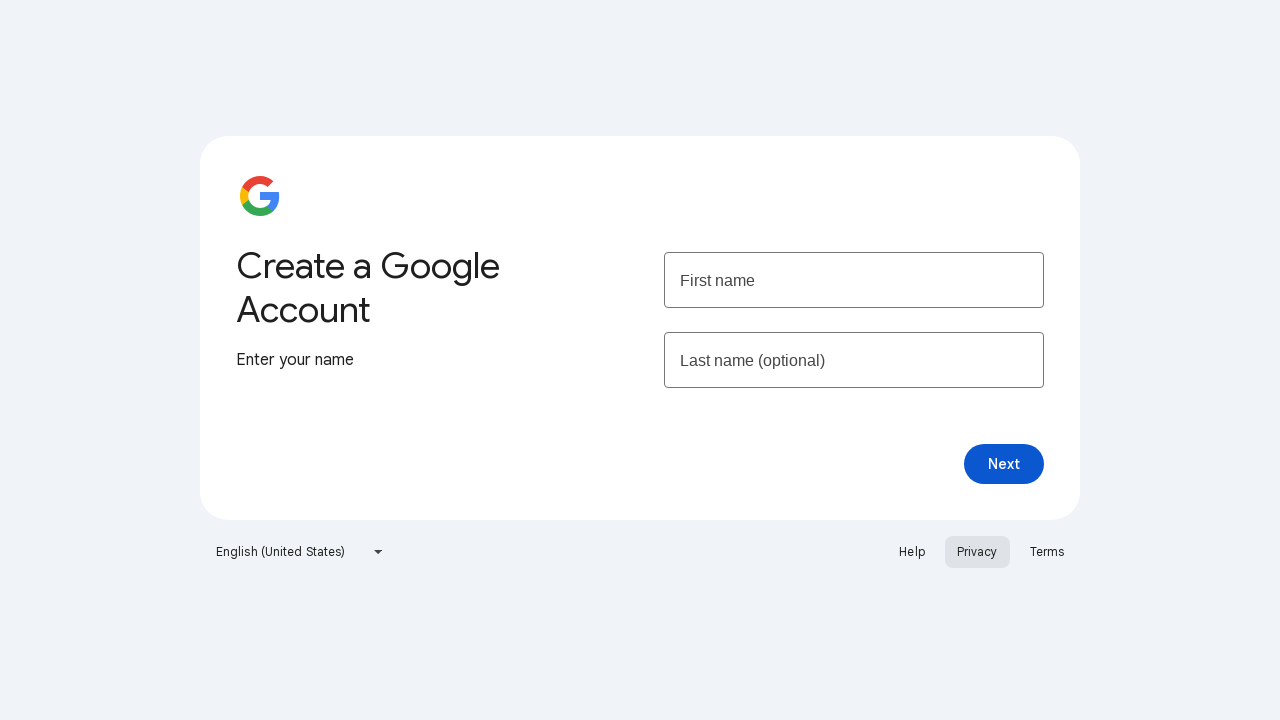

Privacy page tab opened and captured
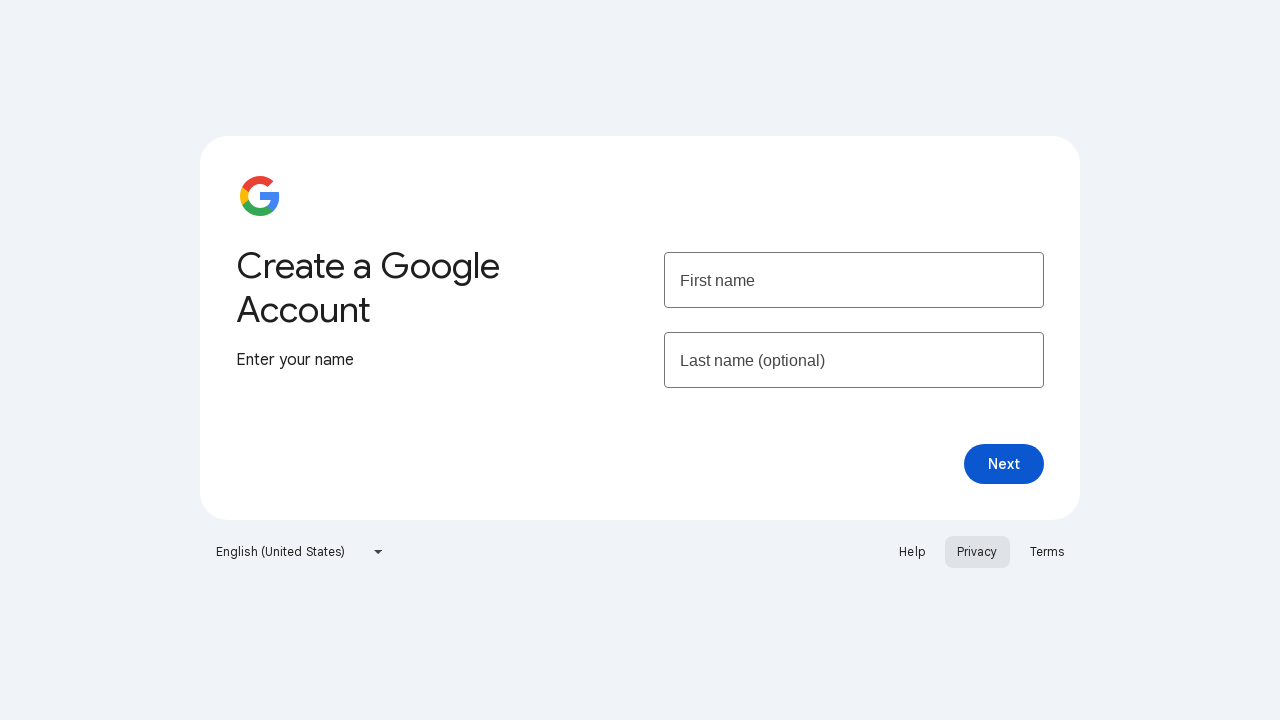

Switched to Help page tab
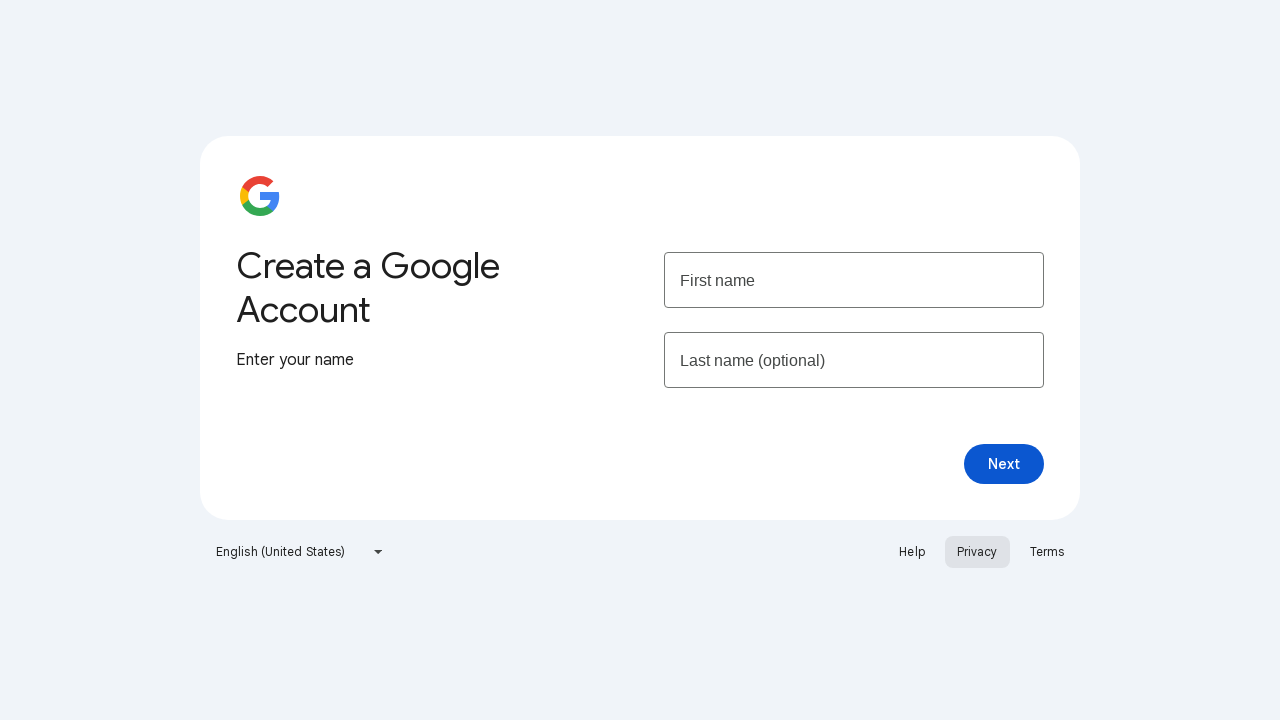

Clicked Community link on Help page at (174, 96) on xpath=//a[text()='Community']
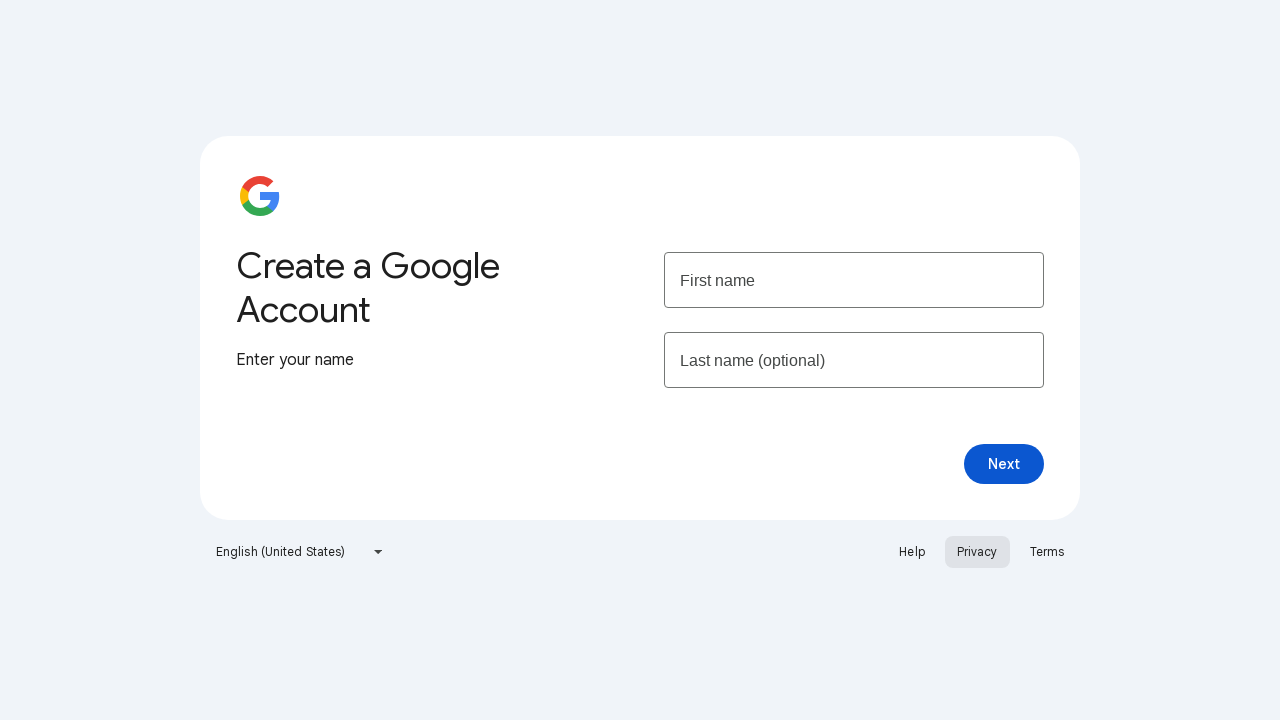

Switched back to main signup page
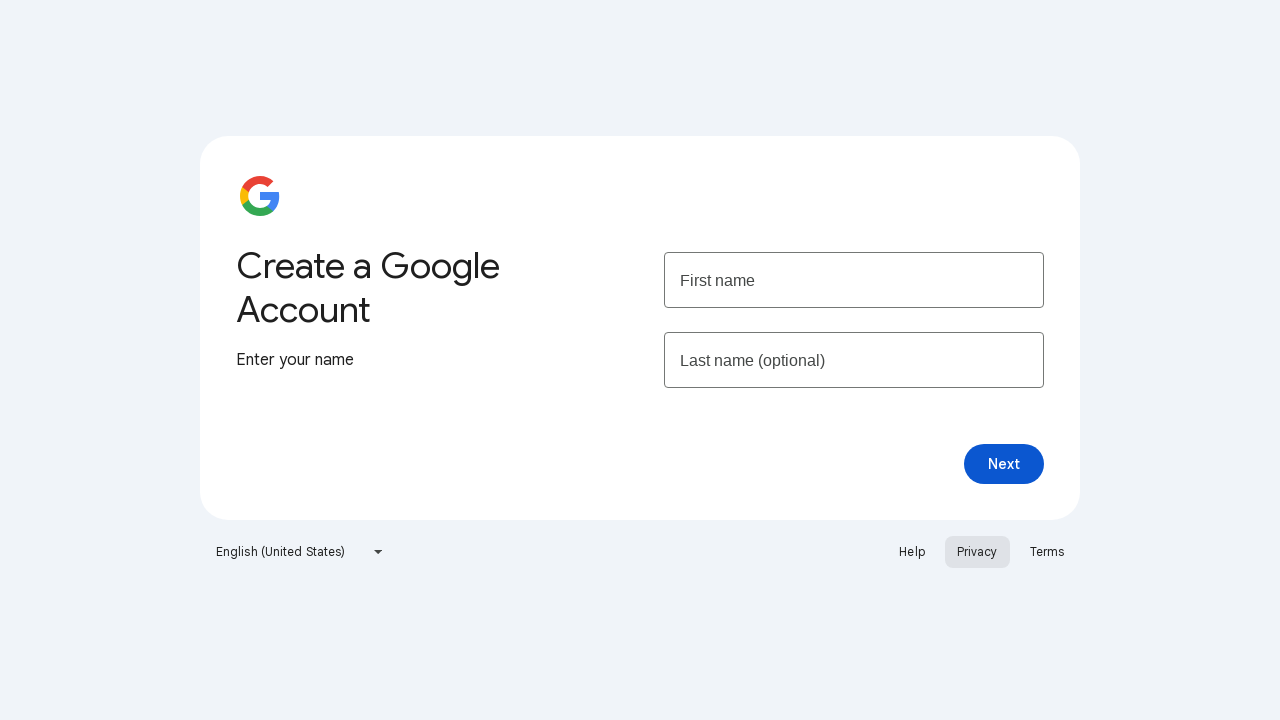

Filled first name field with 'Anna' on //input[@name='firstName']
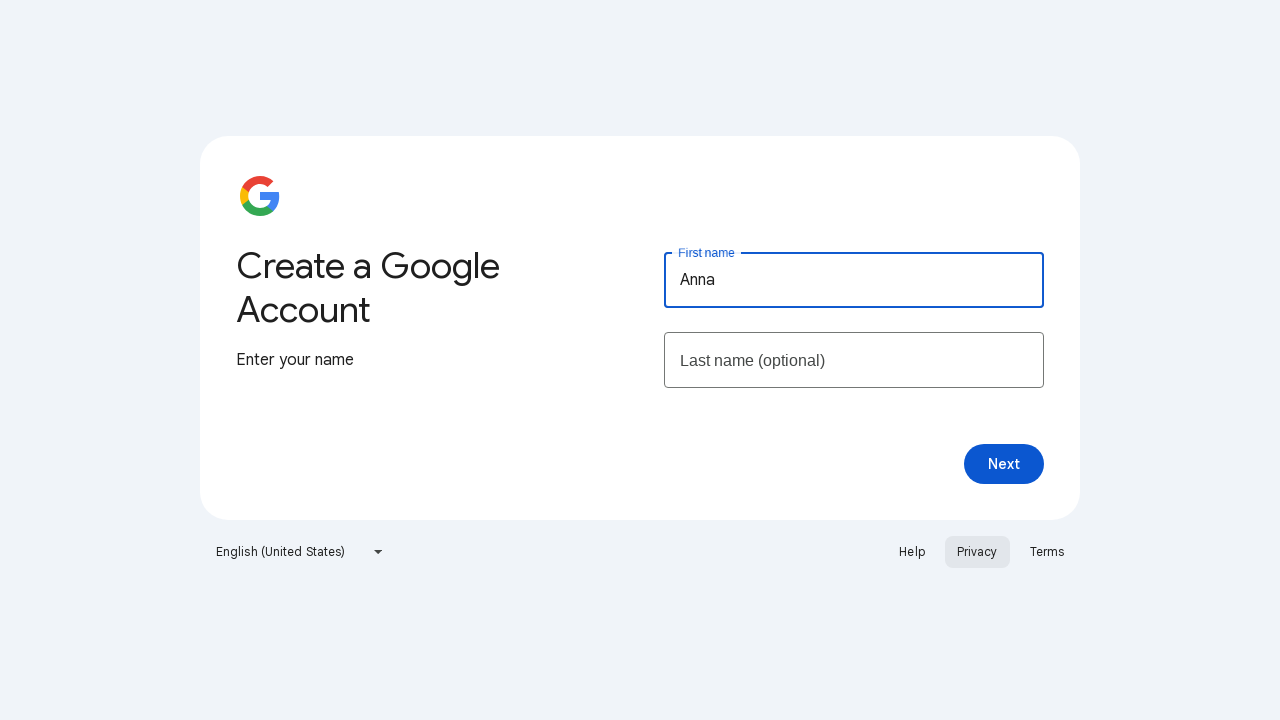

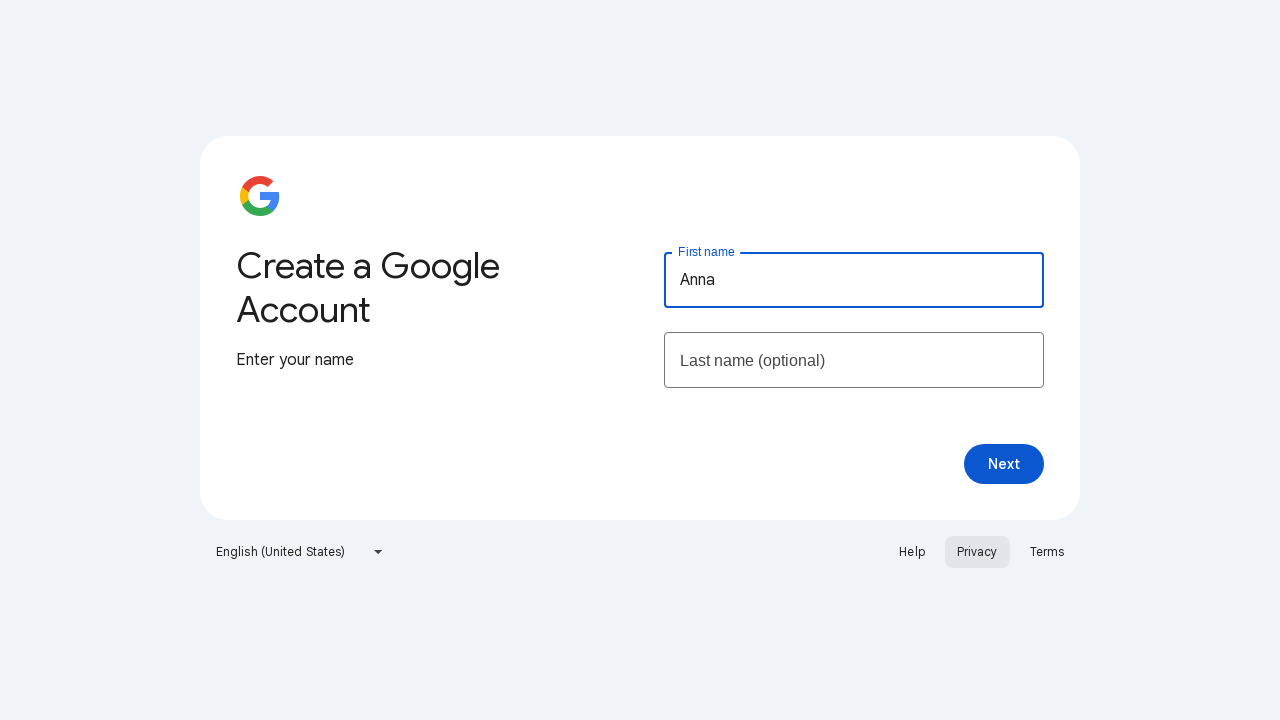